Tests typing speed by reading text from the page and typing it into the input field

Starting URL: https://humanbenchmark.com/tests/typing

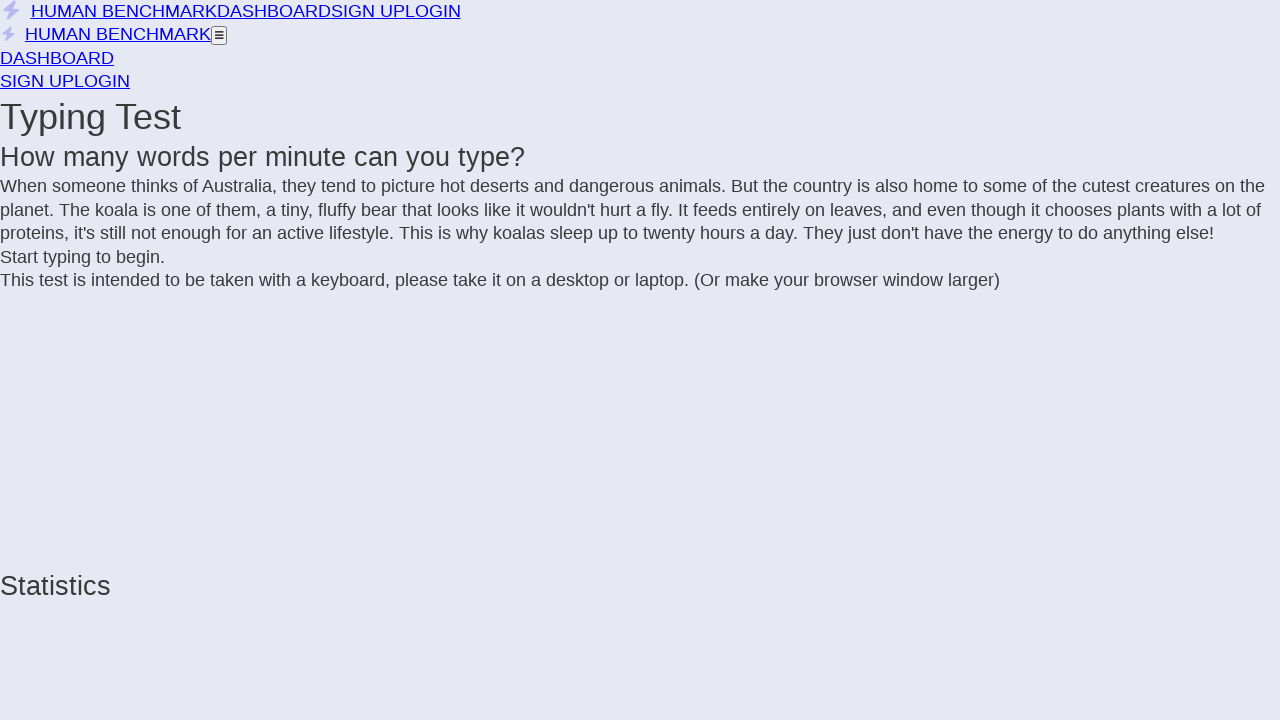

Waited 3 seconds for page to load
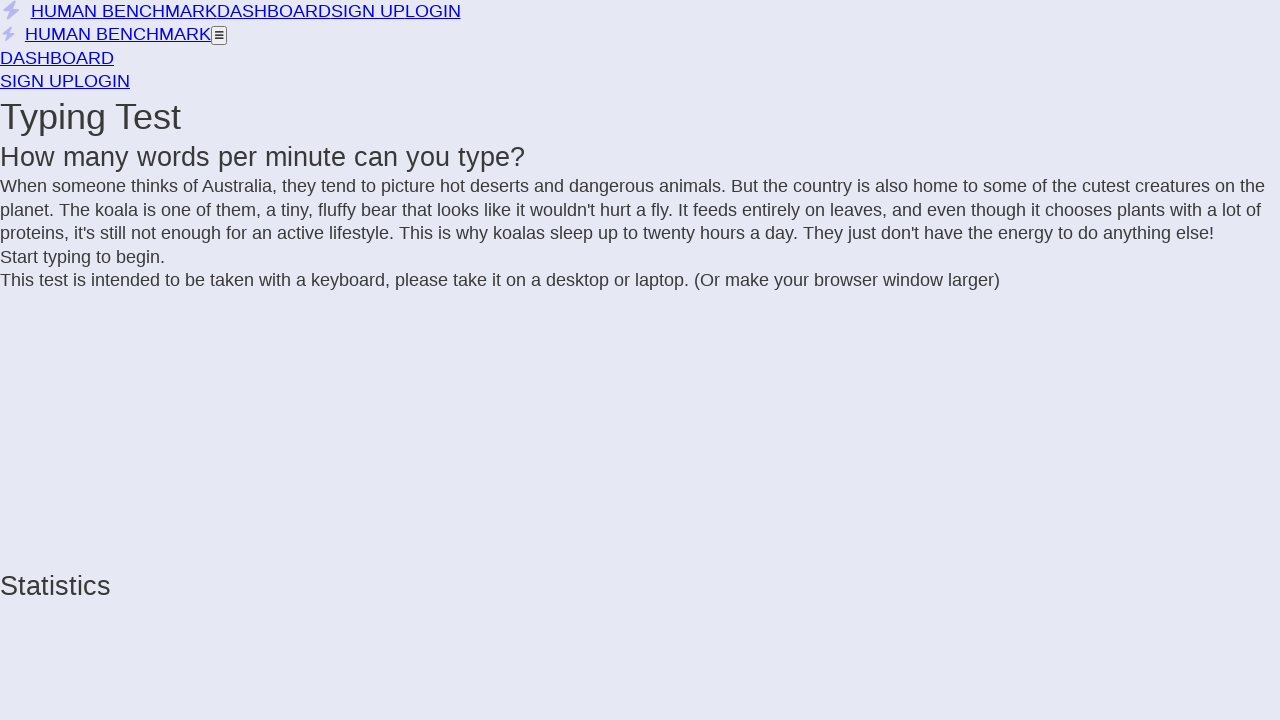

Located the text box with class 'letters'
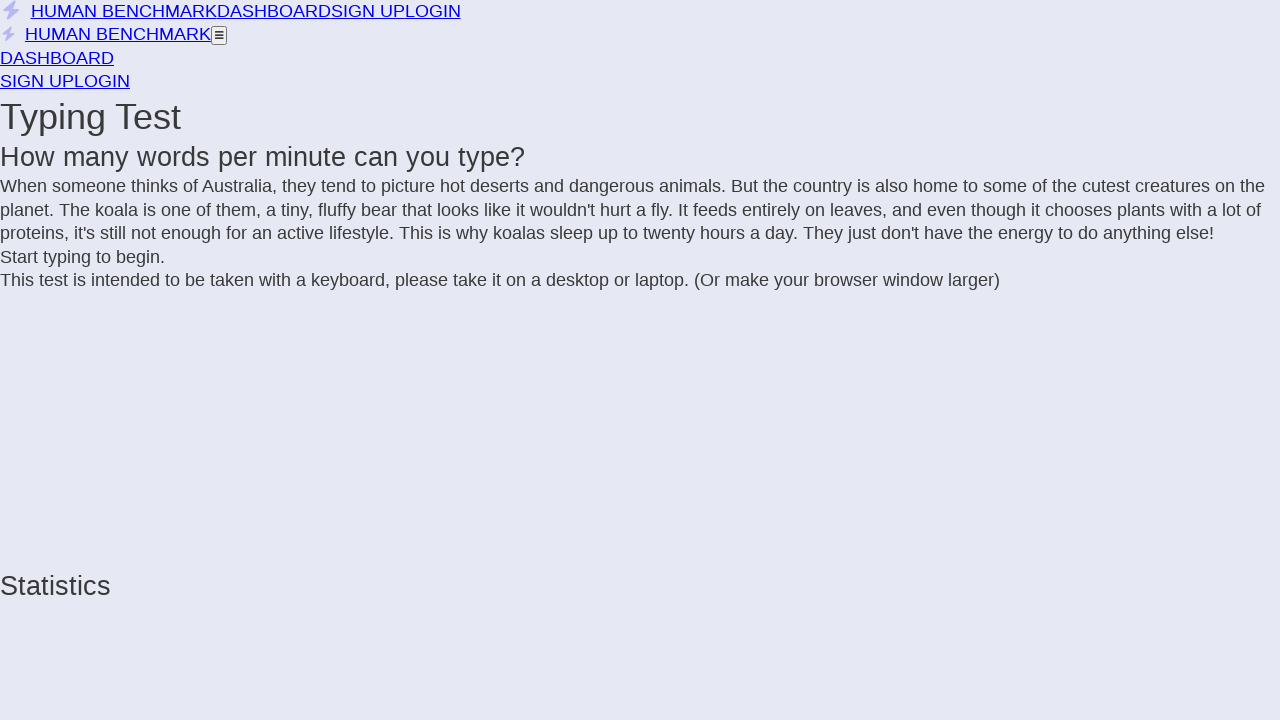

Retrieved all span elements from text box
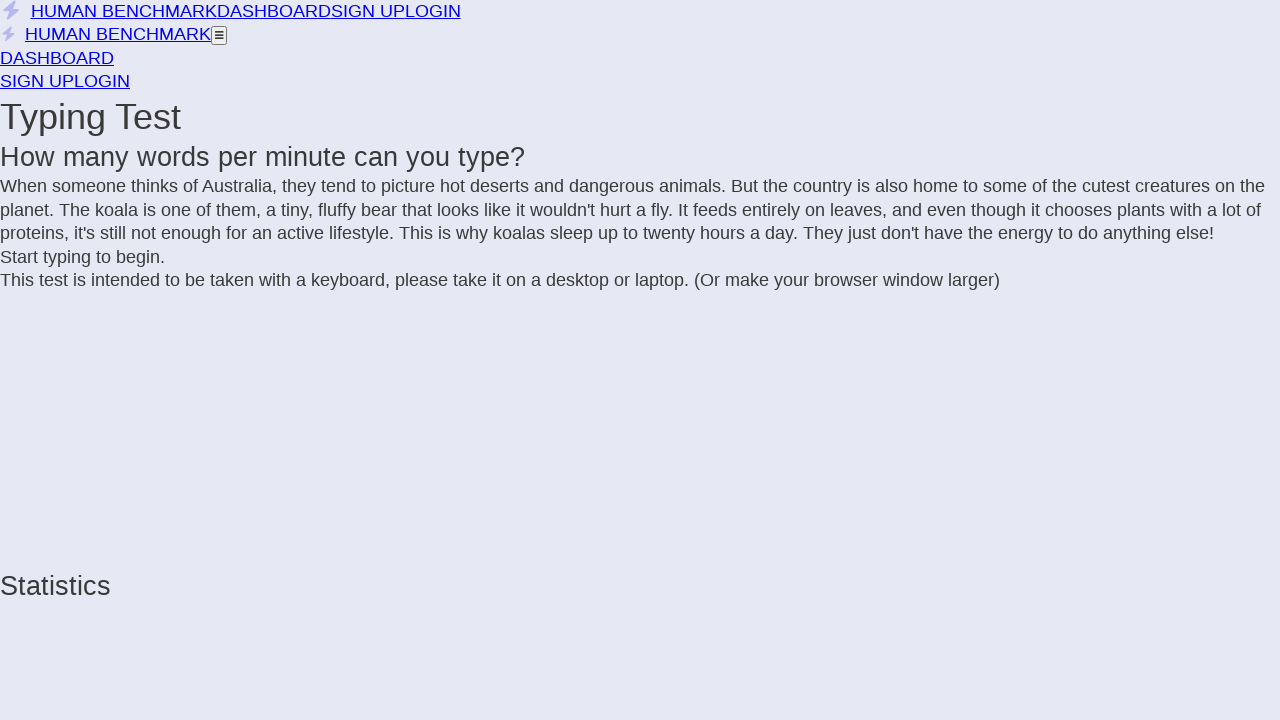

Built text string to type: 'When someone thinks of Australia, they tend to picture hot deserts and dangerous animals. But the country is also home to some of the cutest creatures on the planet. The koala is one of them, a tiny, fluffy bear that looks like it wouldn't hurt a fly. It feeds entirely on leaves, and even though it chooses plants with a lot of proteins, it's still not enough for an active lifestyle. This is why koalas sleep up to twenty hours a day. They just don't have the energy to do anything else!'
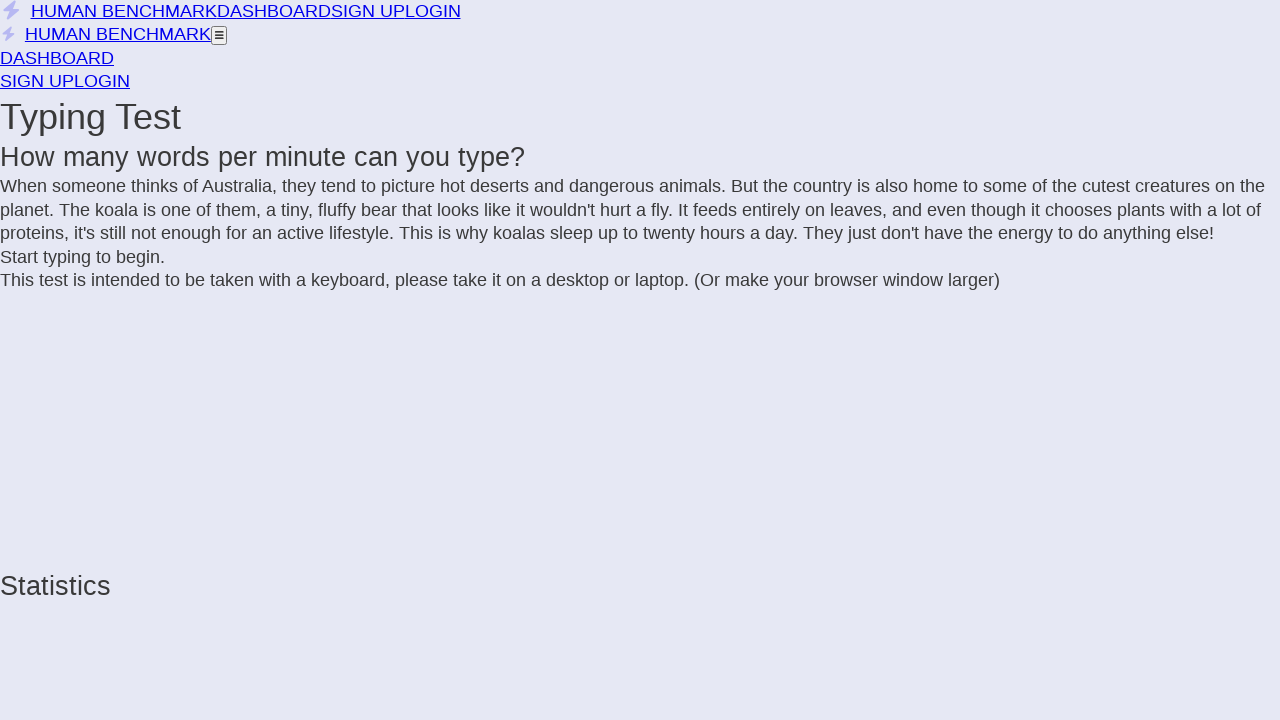

Typed the text into the input field on .letters
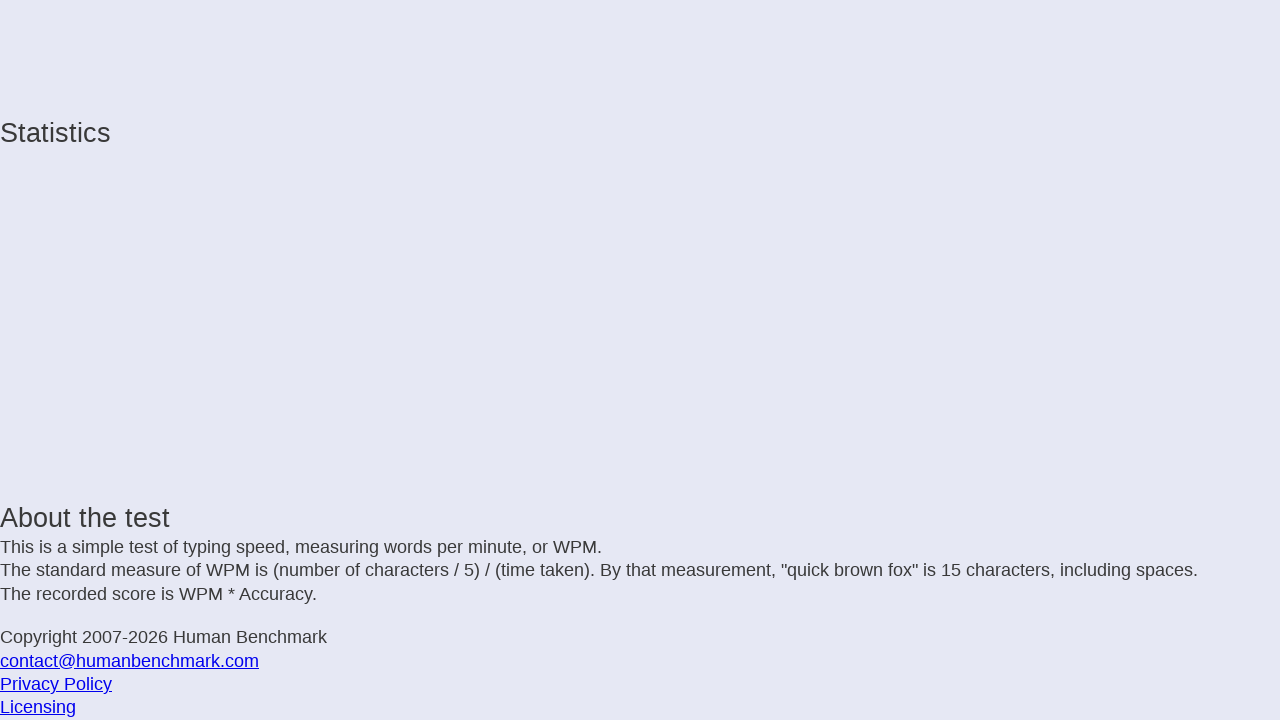

Waited 2 seconds to see results
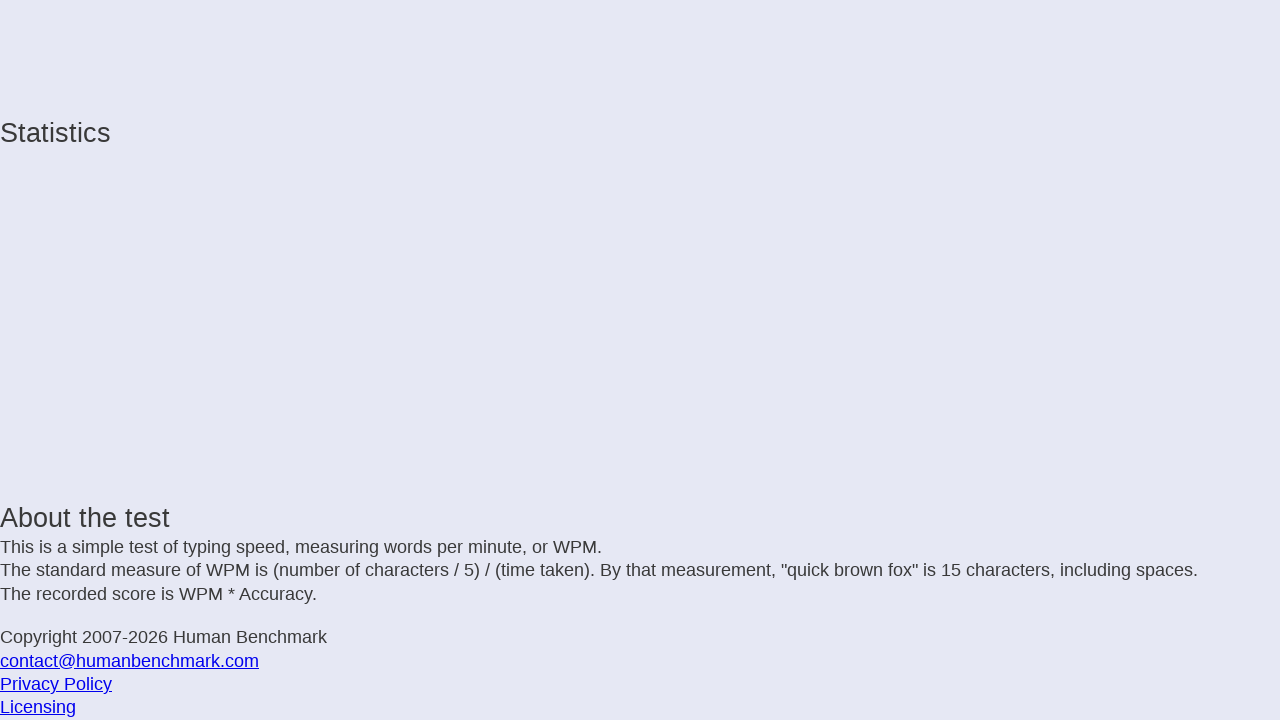

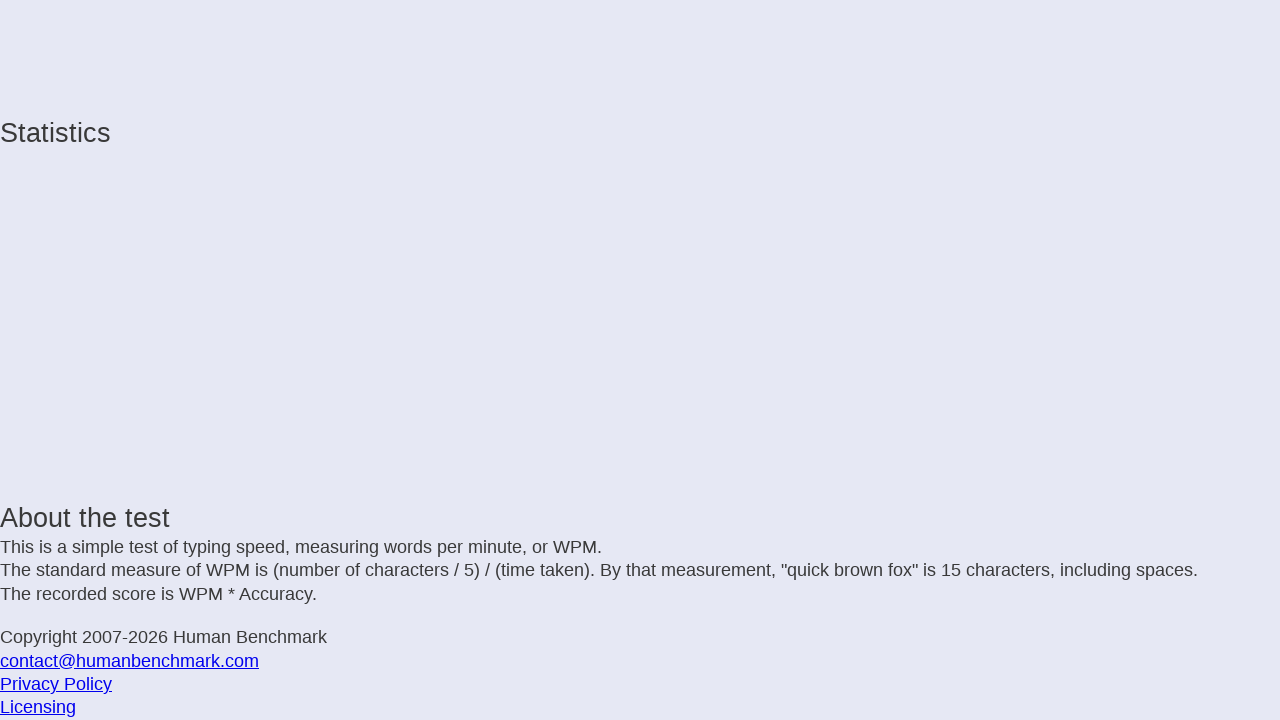